Tests form submission on a page with dynamic attributes by filling username and password fields and verifying the confirmation message

Starting URL: https://v1.training-support.net/selenium/dynamic-attributes

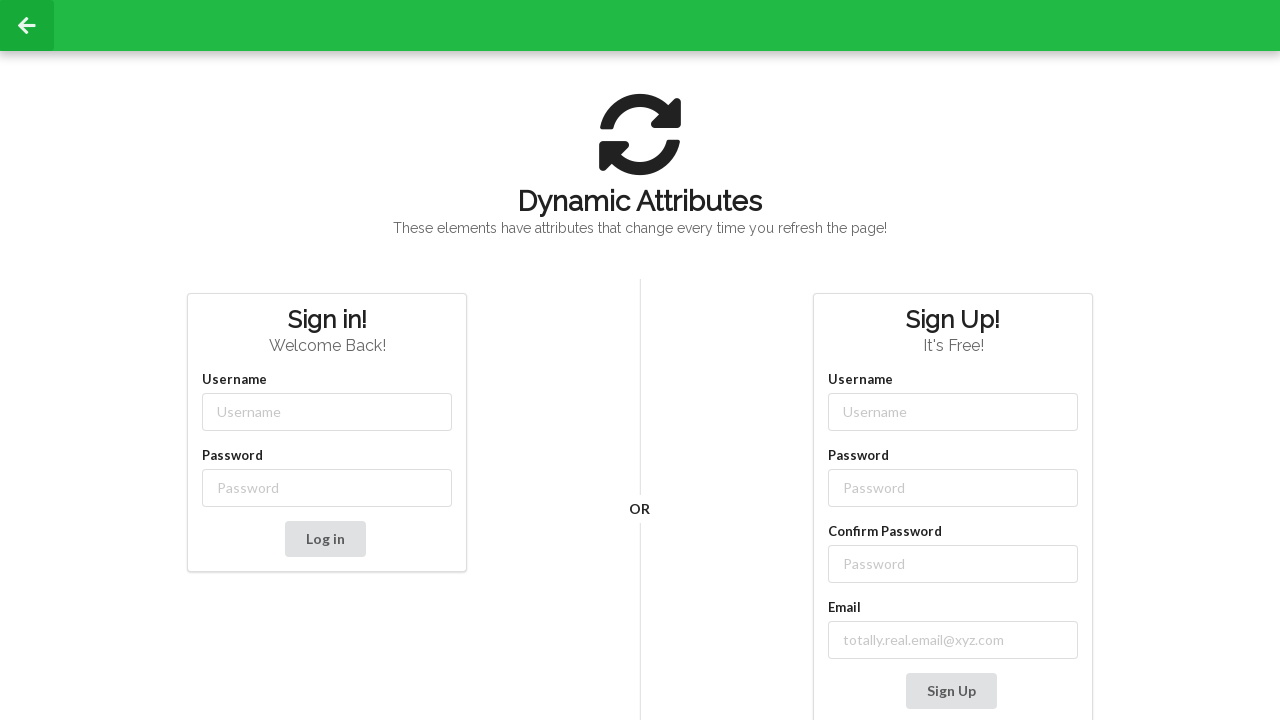

Filled username field with 'admin' on //input[starts-with(@class,'username-')]
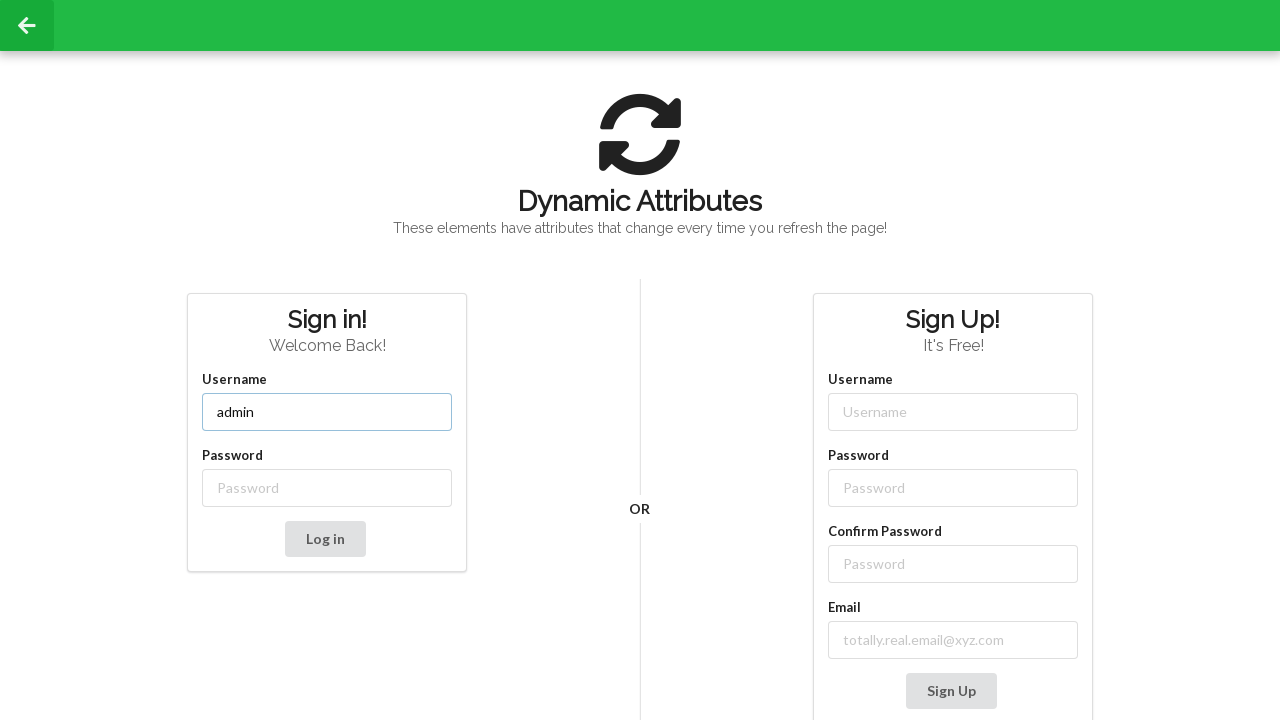

Filled password field with 'password' on //input[starts-with(@class,'password-')]
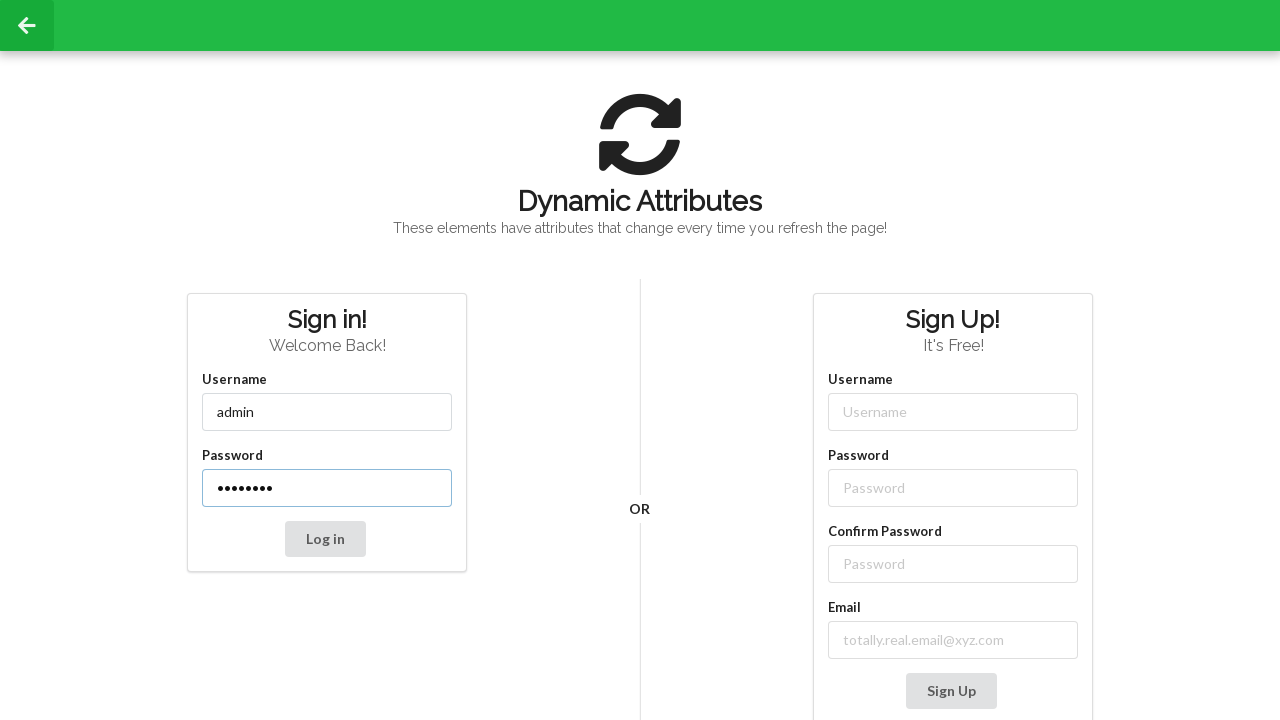

Clicked submit button to submit form at (325, 539) on xpath=//button[@type='submit']
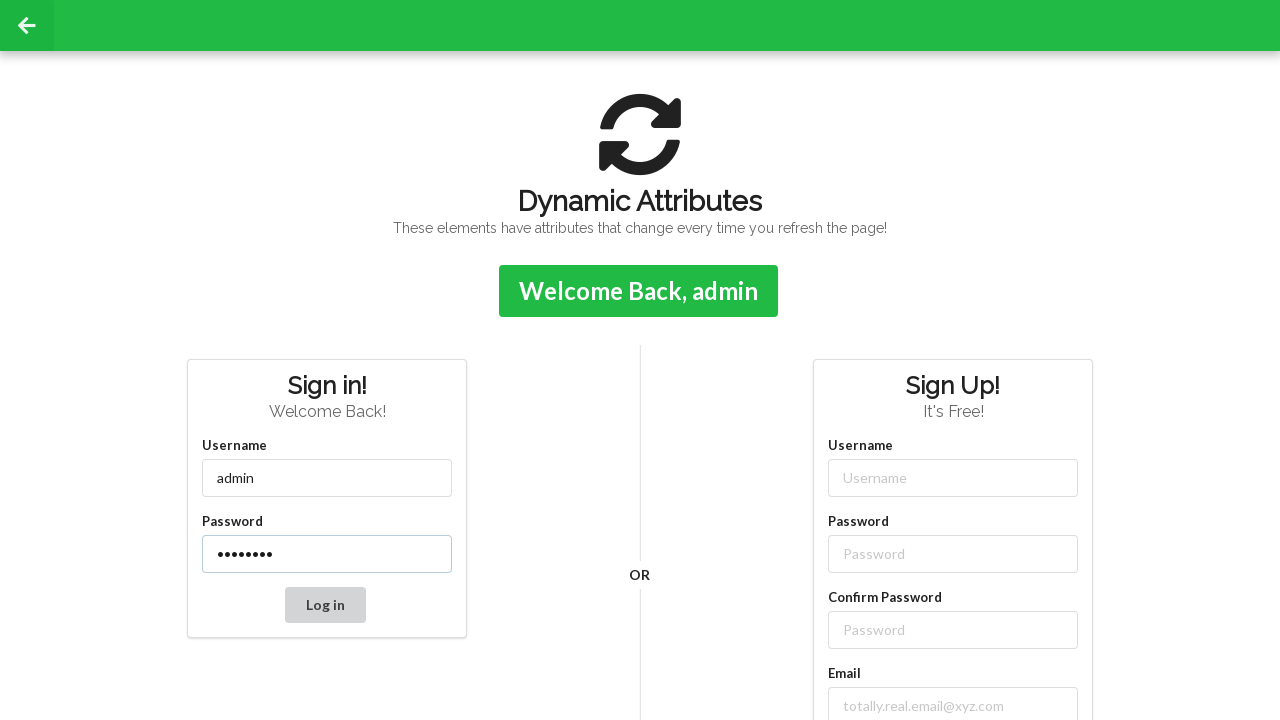

Confirmation message appeared on page
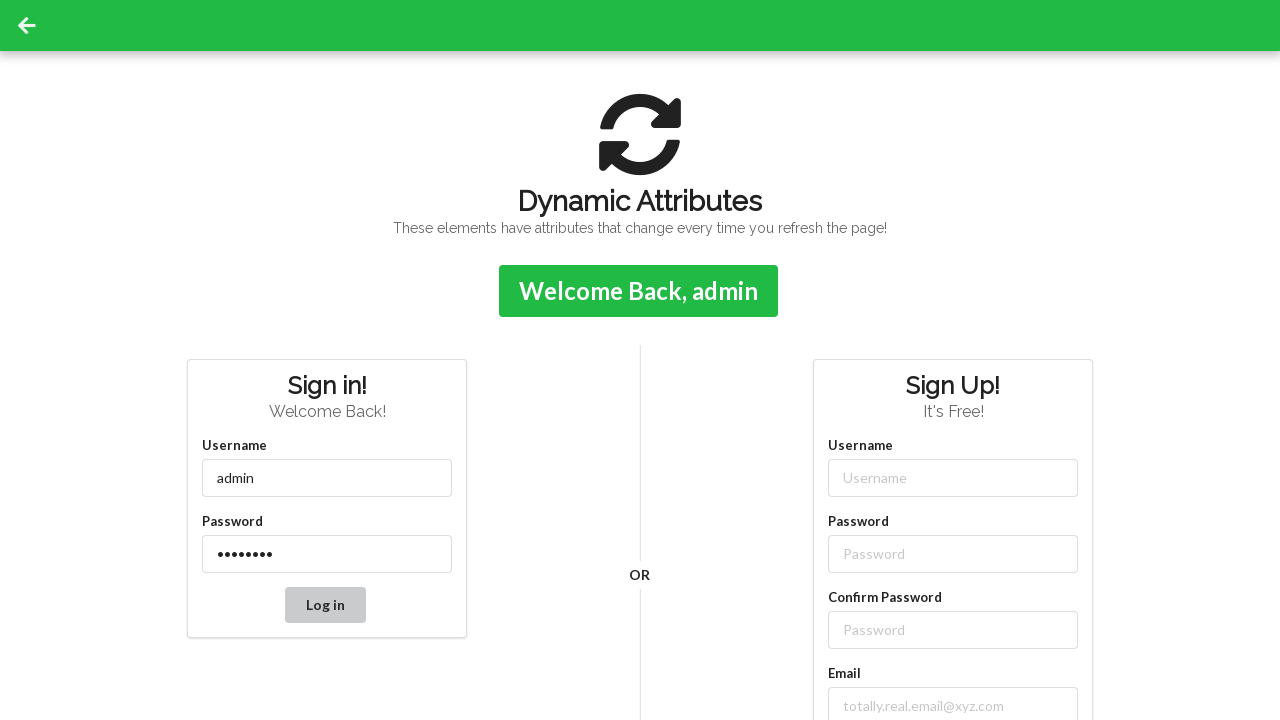

Retrieved confirmation message: Welcome Back, admin
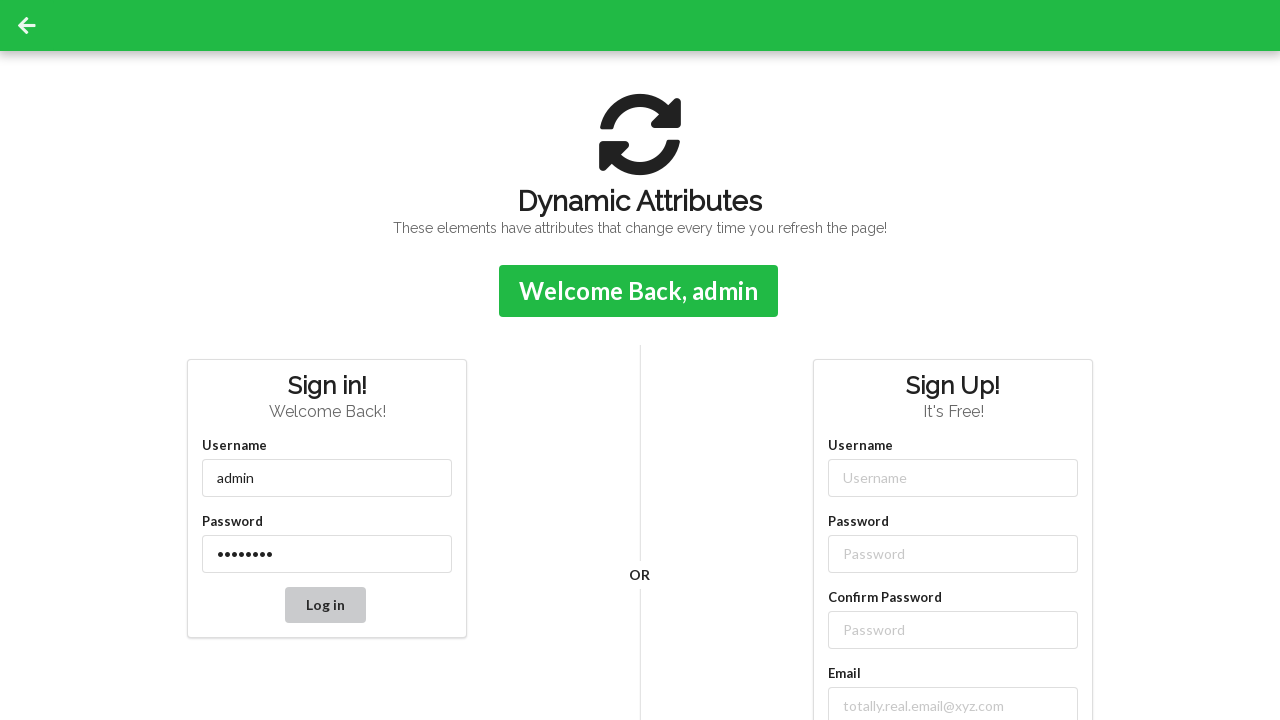

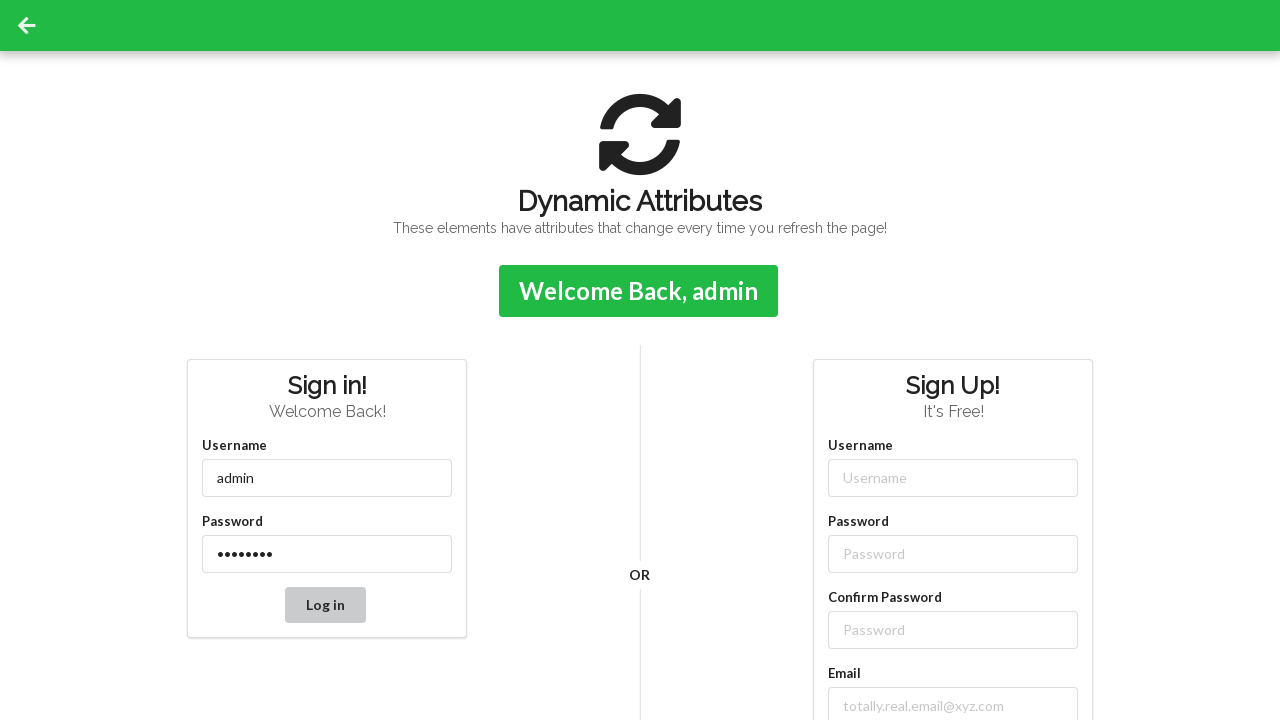